Tests PharmEasy offers functionality by navigating to offers page, filtering by payment type, and attempting to copy coupon codes

Starting URL: https://pharmeasy.in/

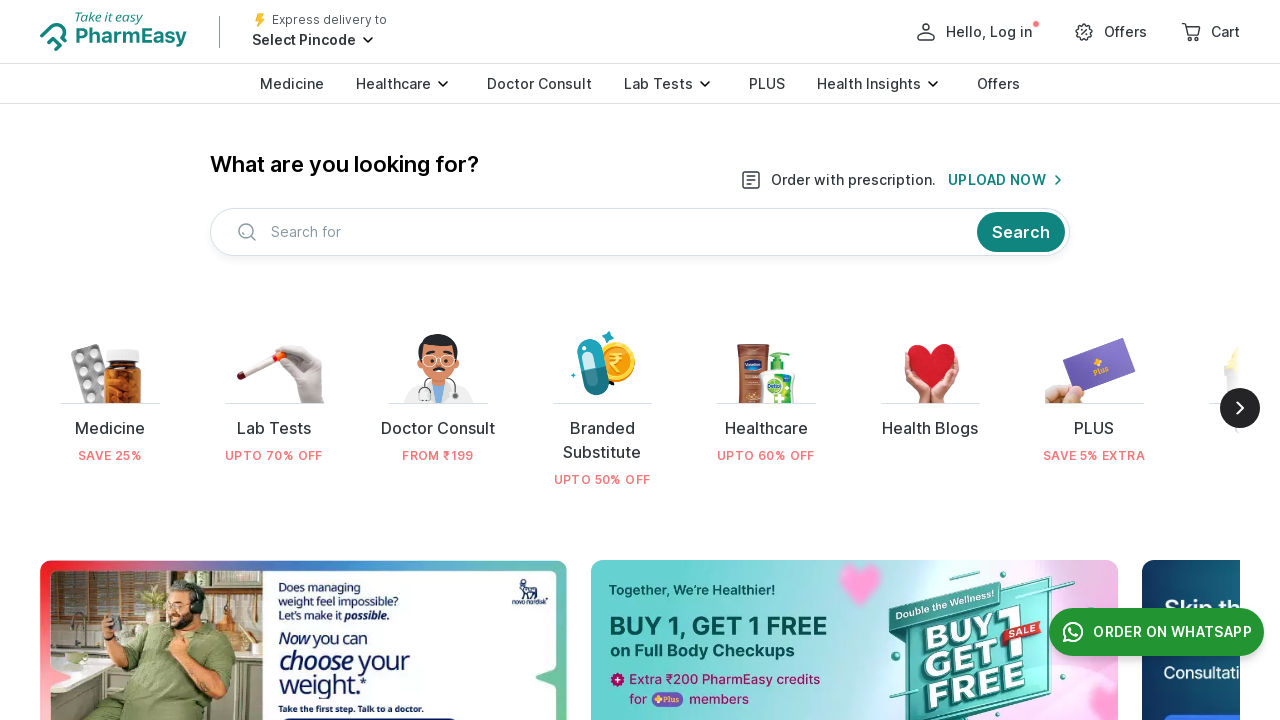

Clicked on Offers tab at (1126, 32) on a[aria-label="offers"]
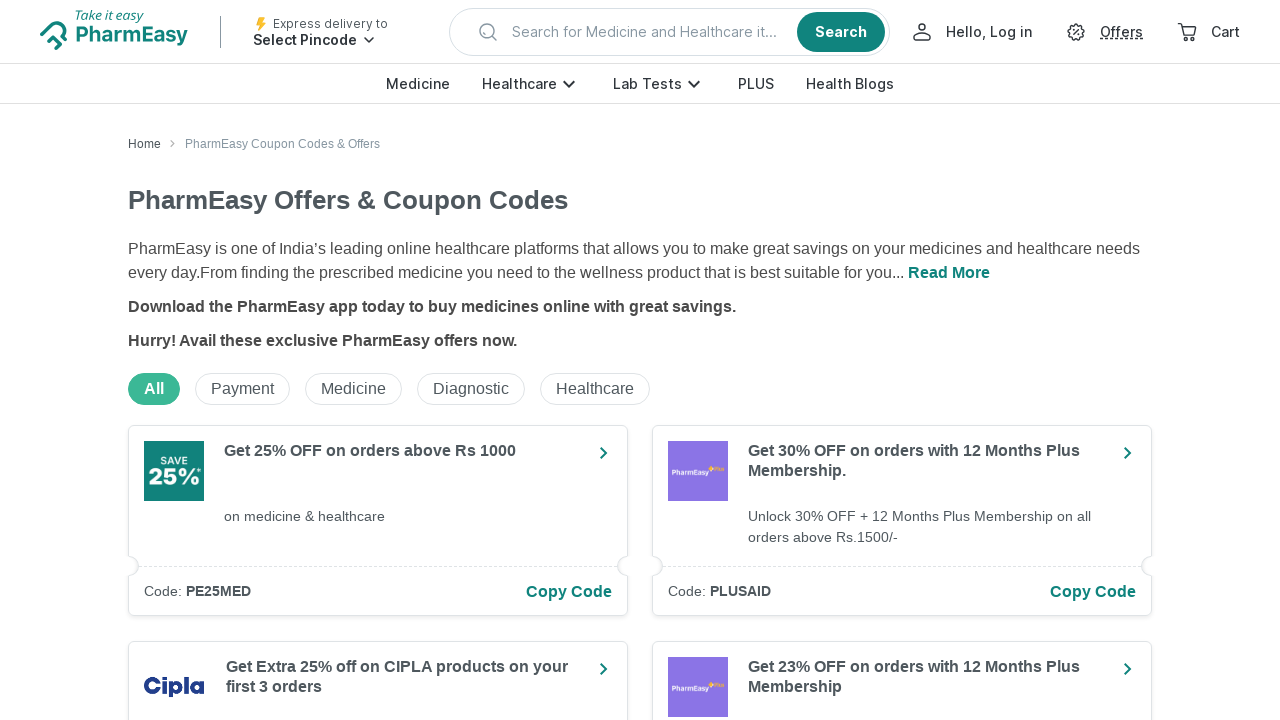

Offers page loaded (networkidle)
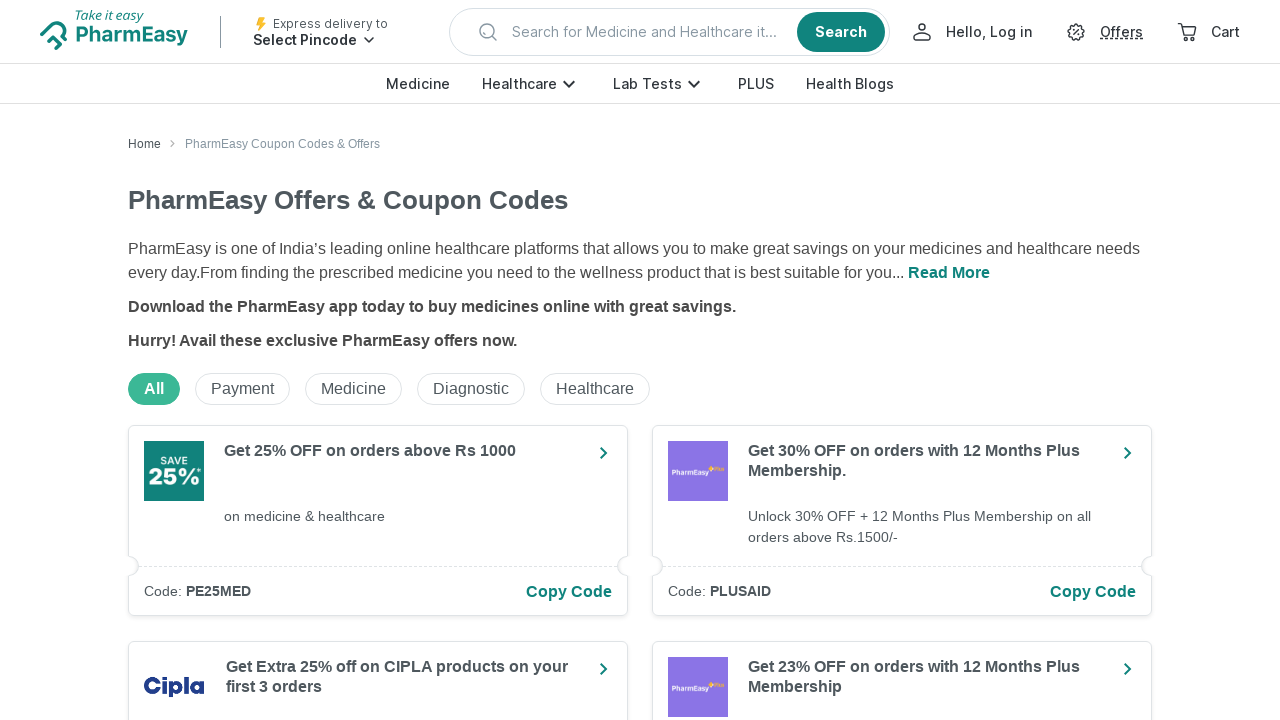

Clicked on Payment filter button at (242, 388) on xpath=//div[text()="Payment"]
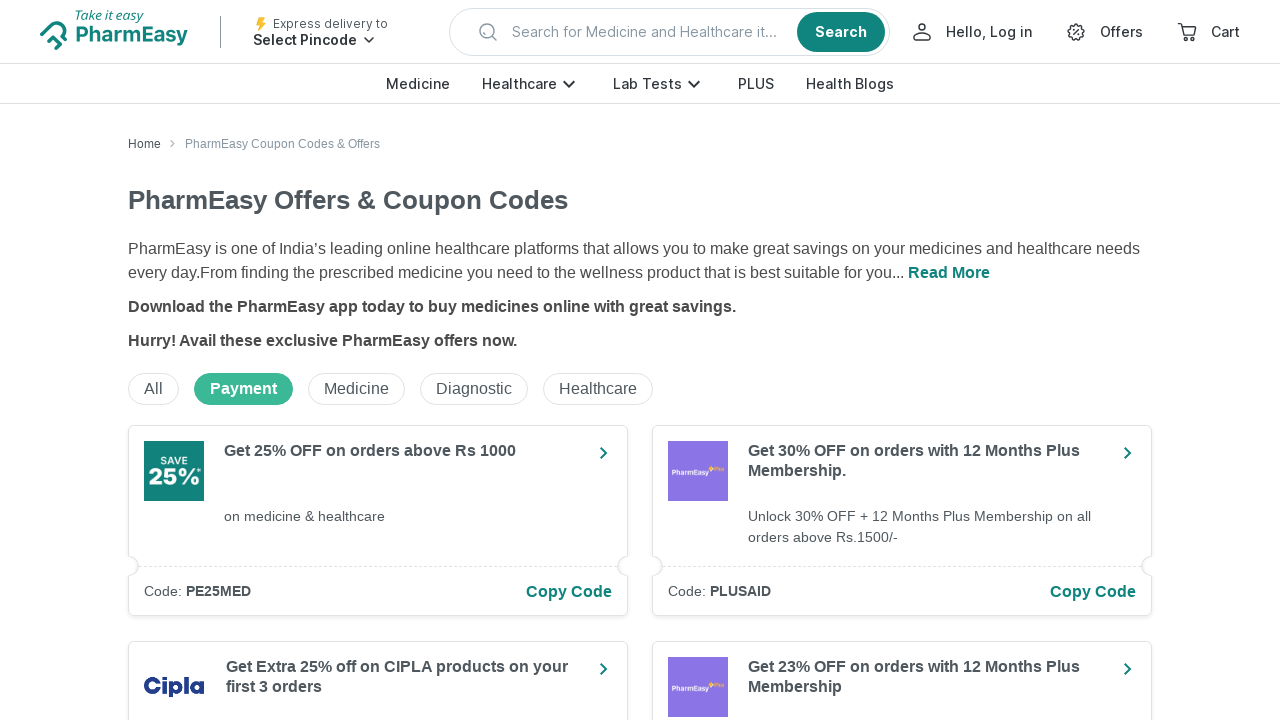

Neither Copy Code nor Continue button found on first offer card on //div[@class="OffersCard_container__2g9dg"][1]//span[text()="Continue"]
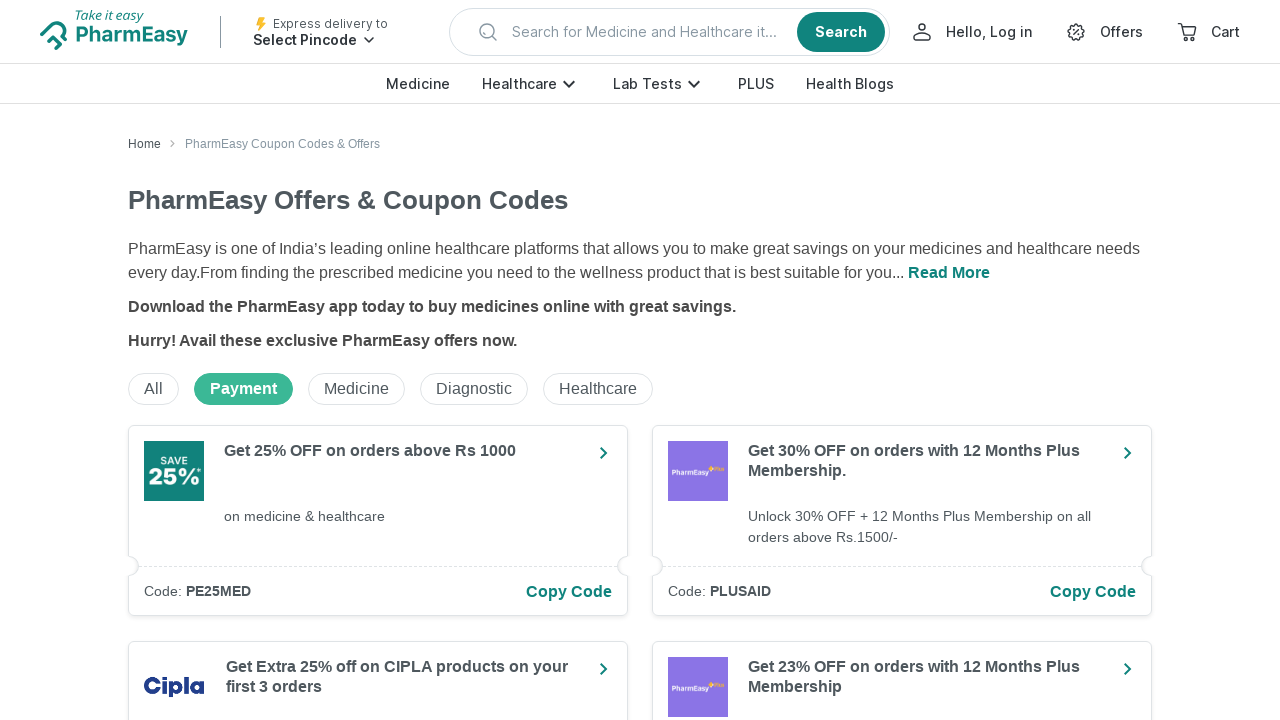

Failed to click on first offer card on //div[@class="OffersCard_container__2g9dg"][1]
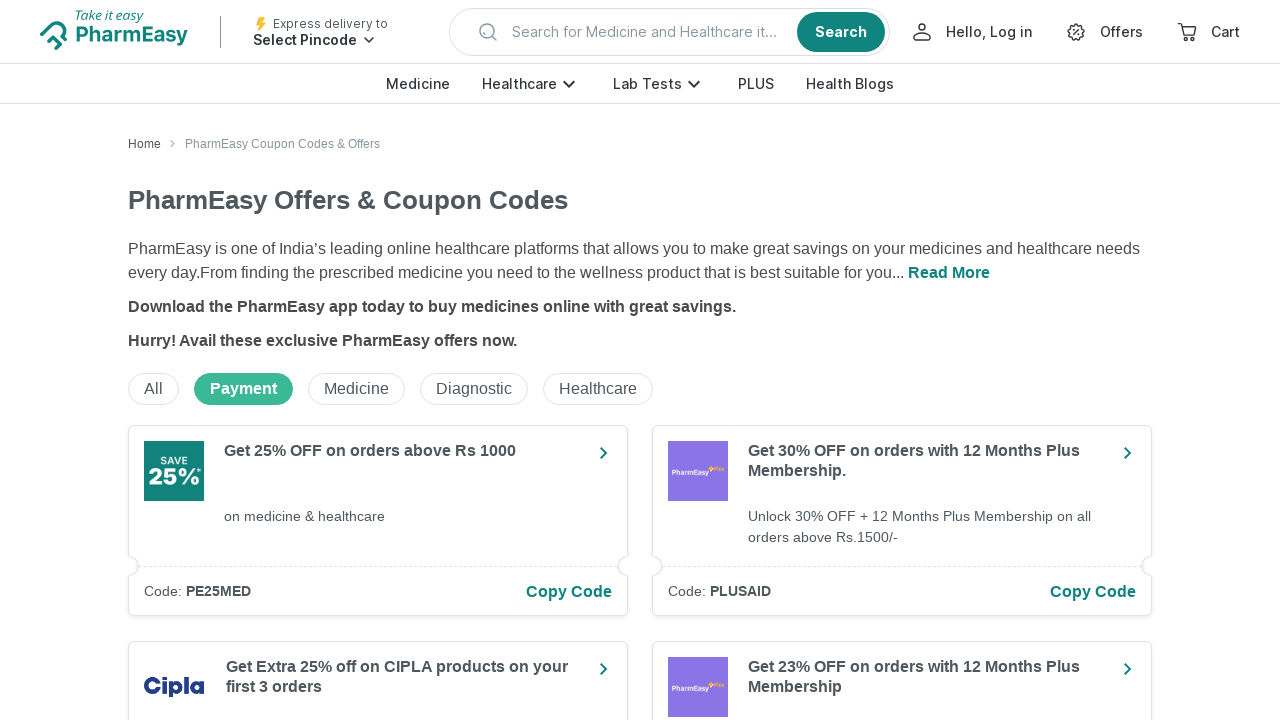

COPY CODE button not found in expanded view on //button[text()="COPY CODE"]
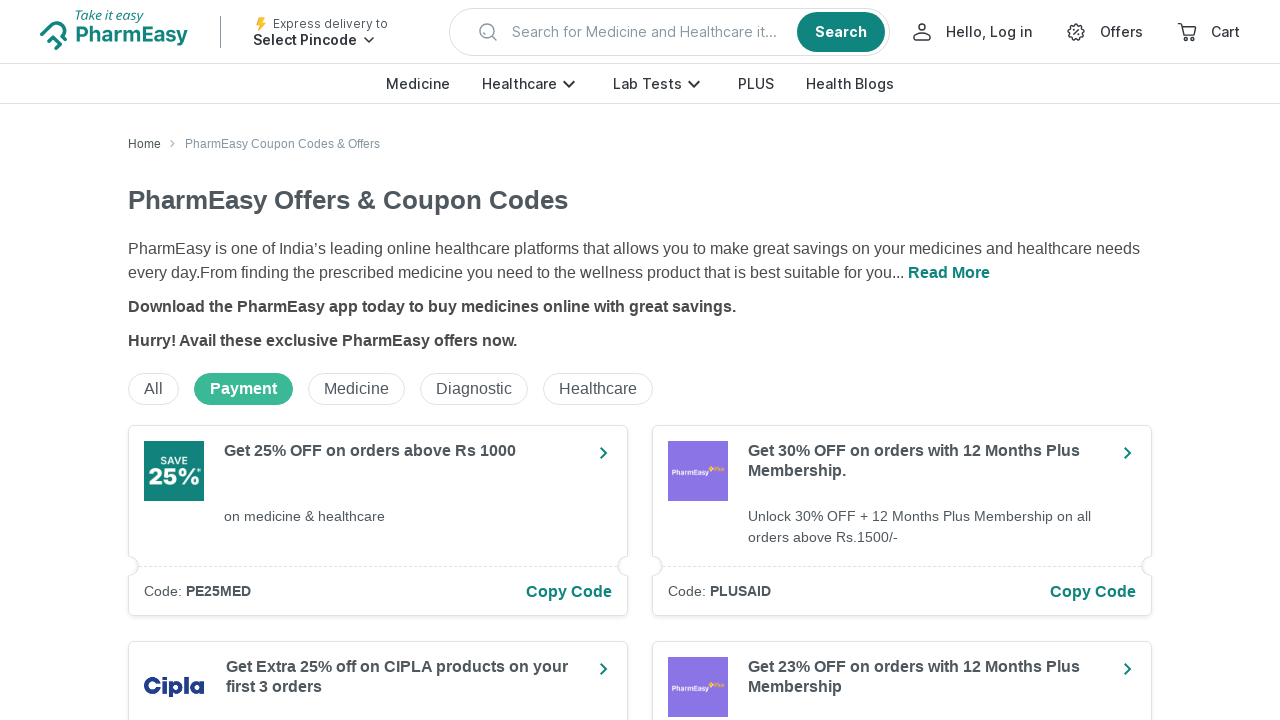

Copy Code & Proceed button not found on //button[text()="Copy Code & Proceed"]
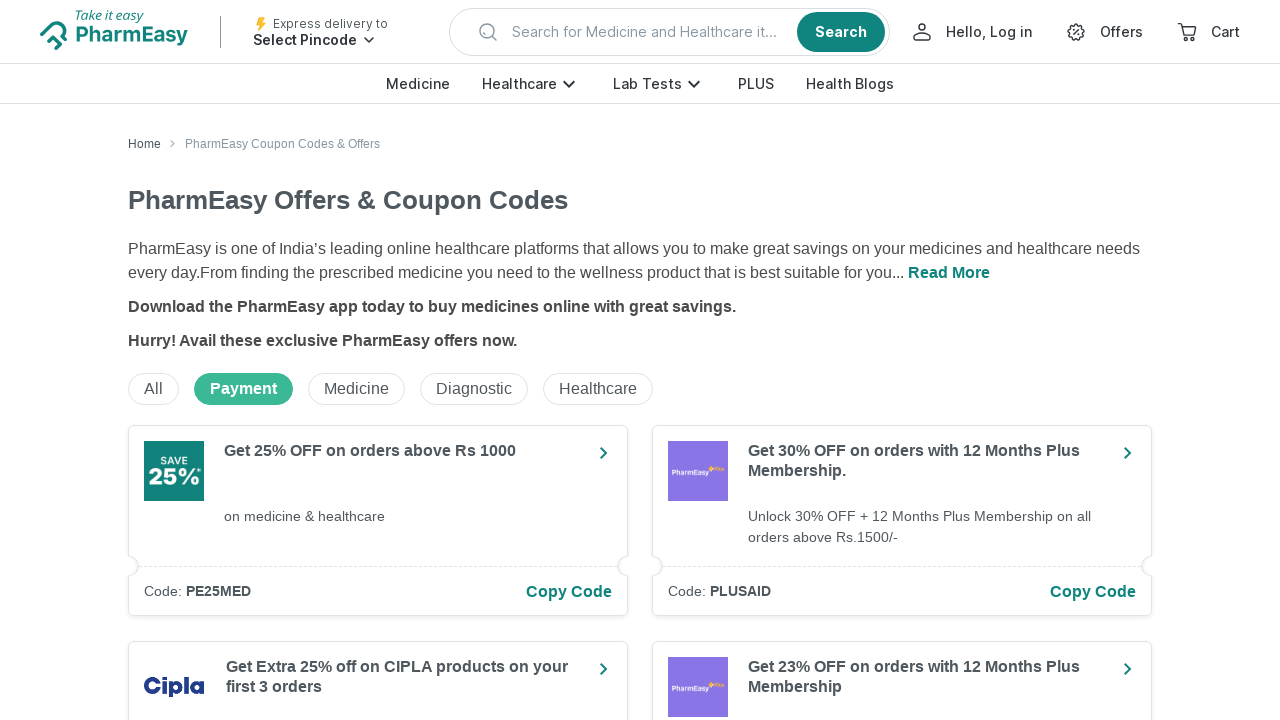

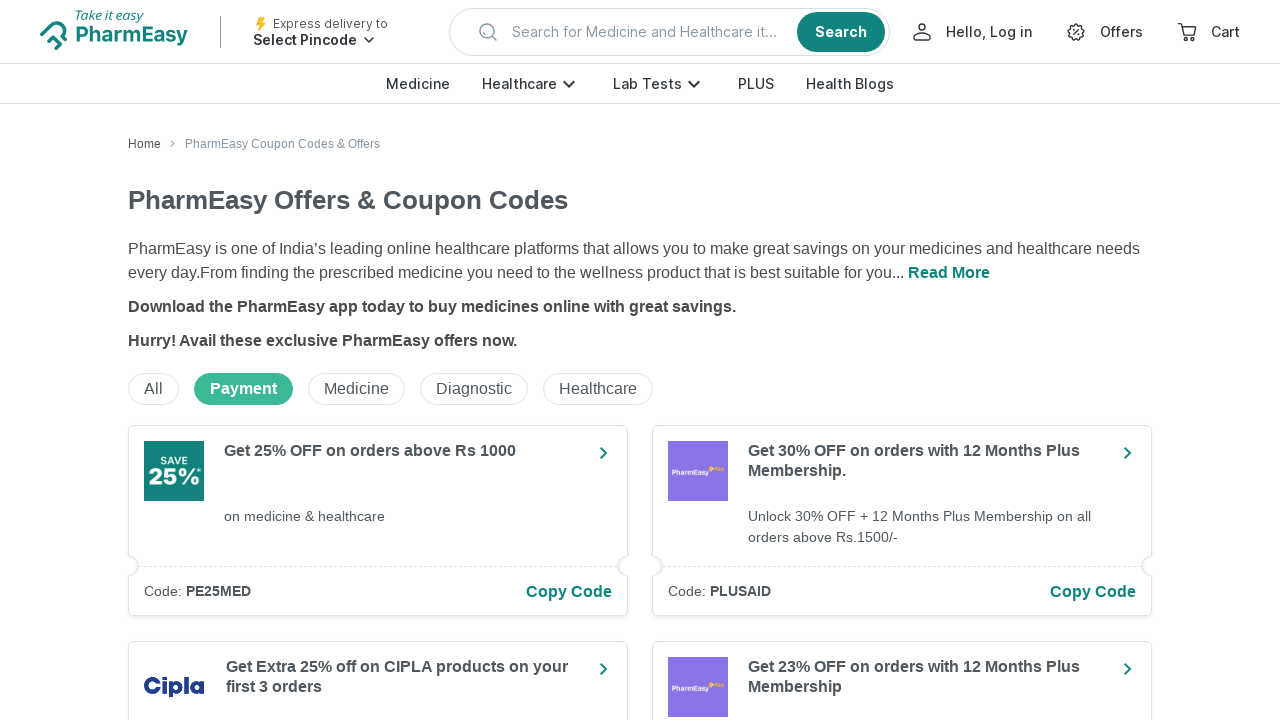